Tests iframe handling by switching between frames and entering text into input fields within different frames

Starting URL: https://ui.vision/demo/webtest/frames/

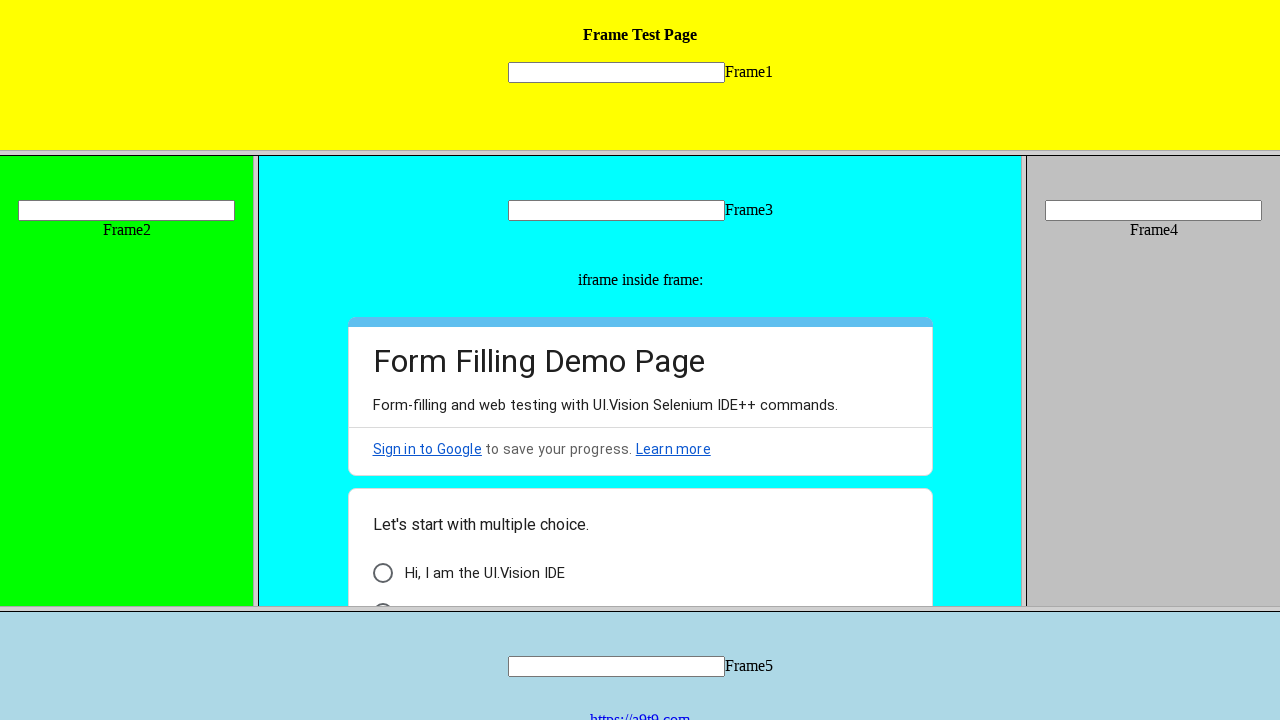

Located frame 3 element
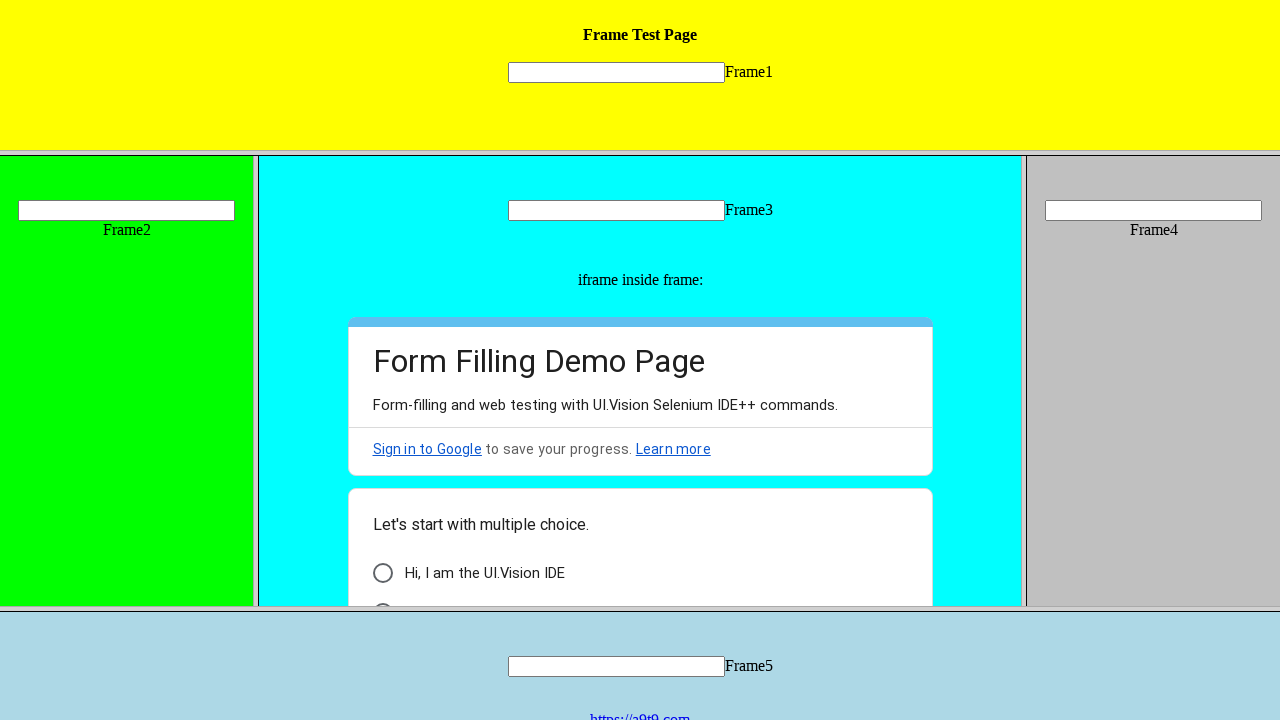

Filled input field in frame 3 with 'Hello Debasmita' on frame[src='frame_3.html'] >> internal:control=enter-frame >> input[name='mytext3
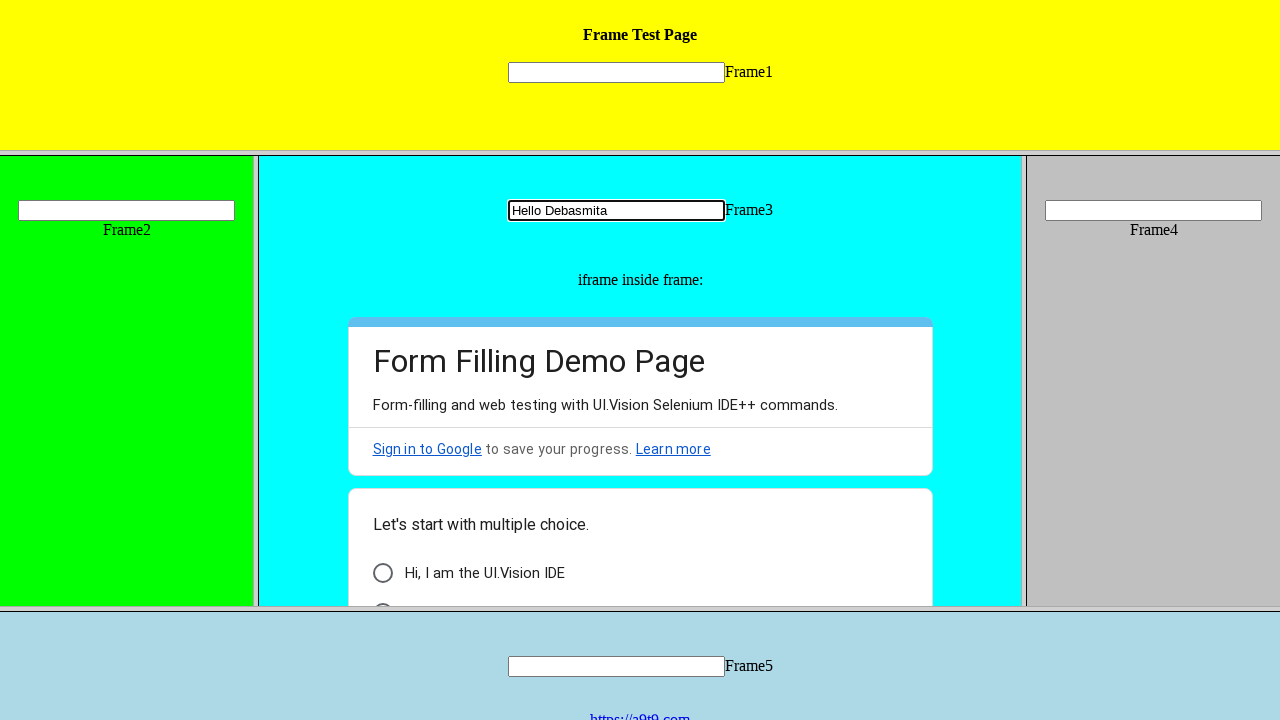

Located frame 2 element
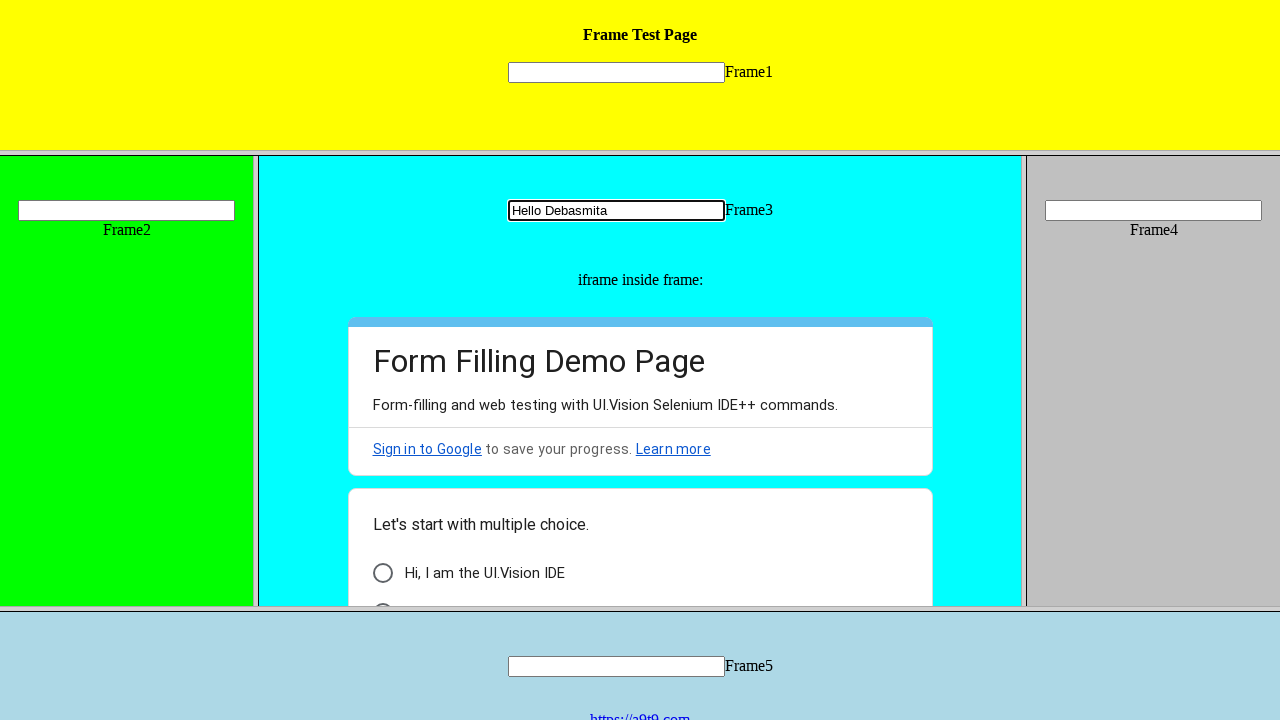

Filled input field in frame 2 with 'Hello Sudeep' on frame[src='frame_2.html'] >> internal:control=enter-frame >> input[name='mytext2
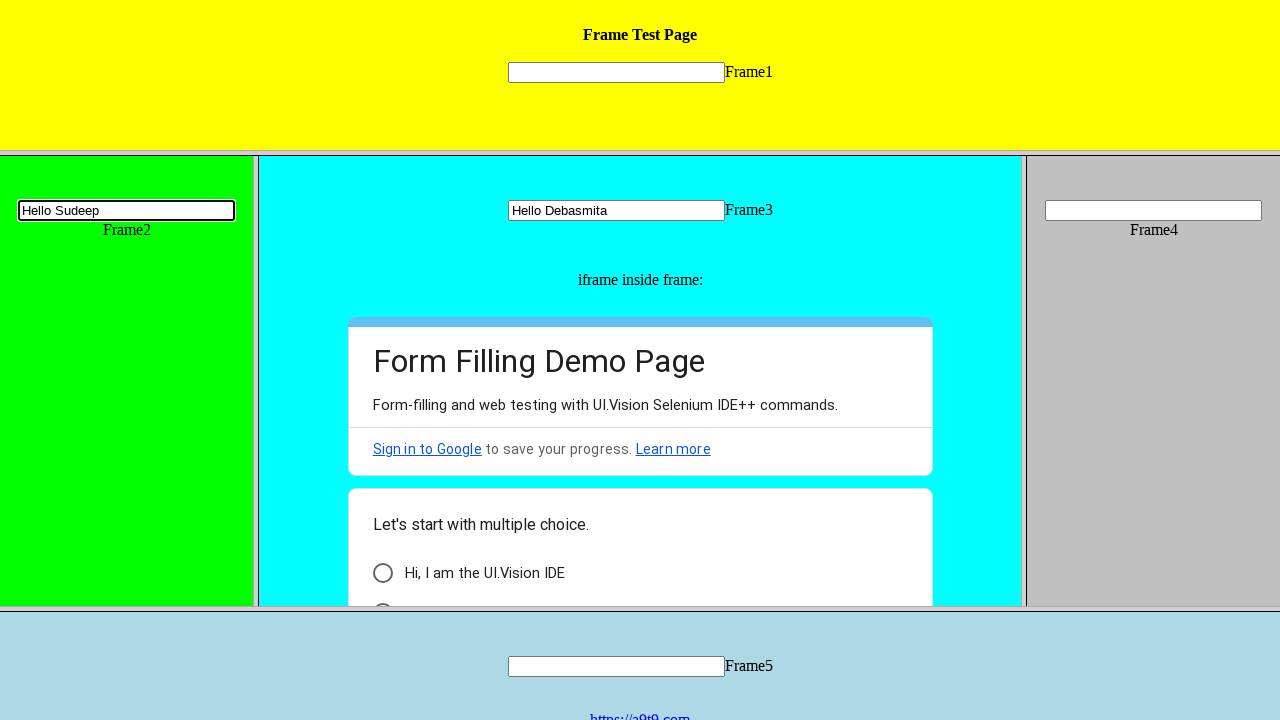

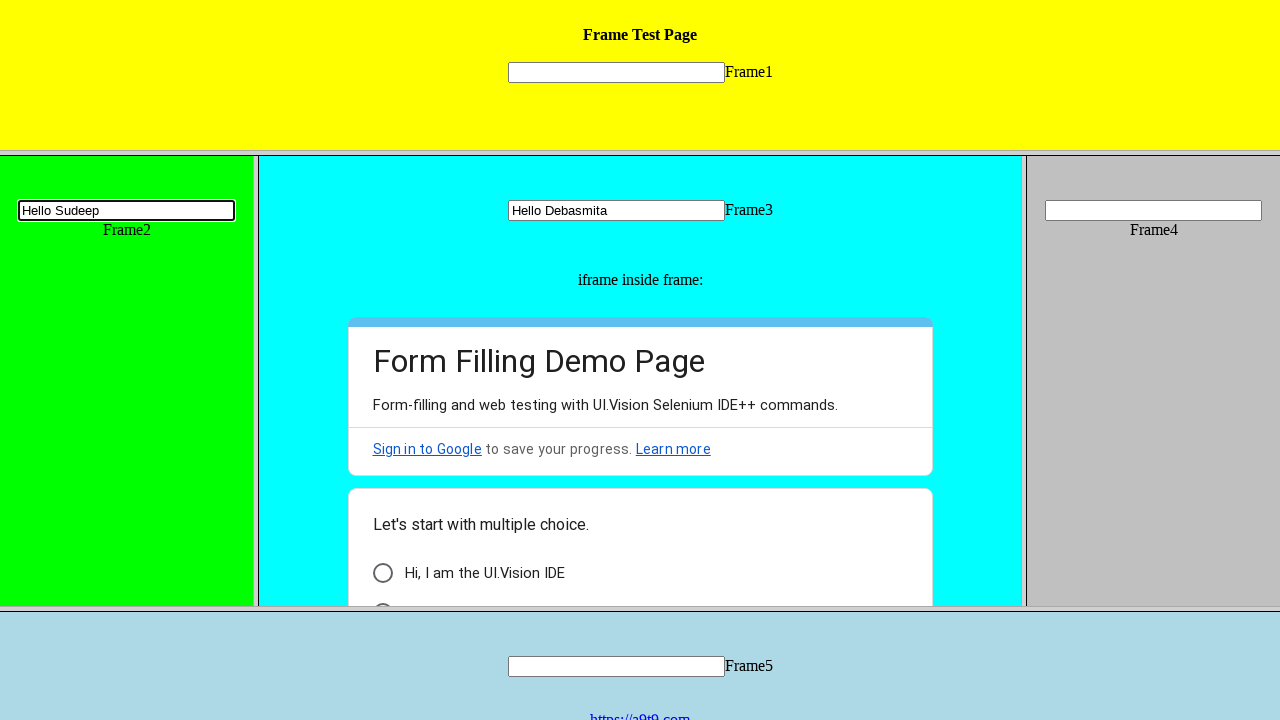